Tests dynamic loading of a hidden element by clicking a start button and verifying the revealed message

Starting URL: http://the-internet.herokuapp.com/dynamic_loading/1

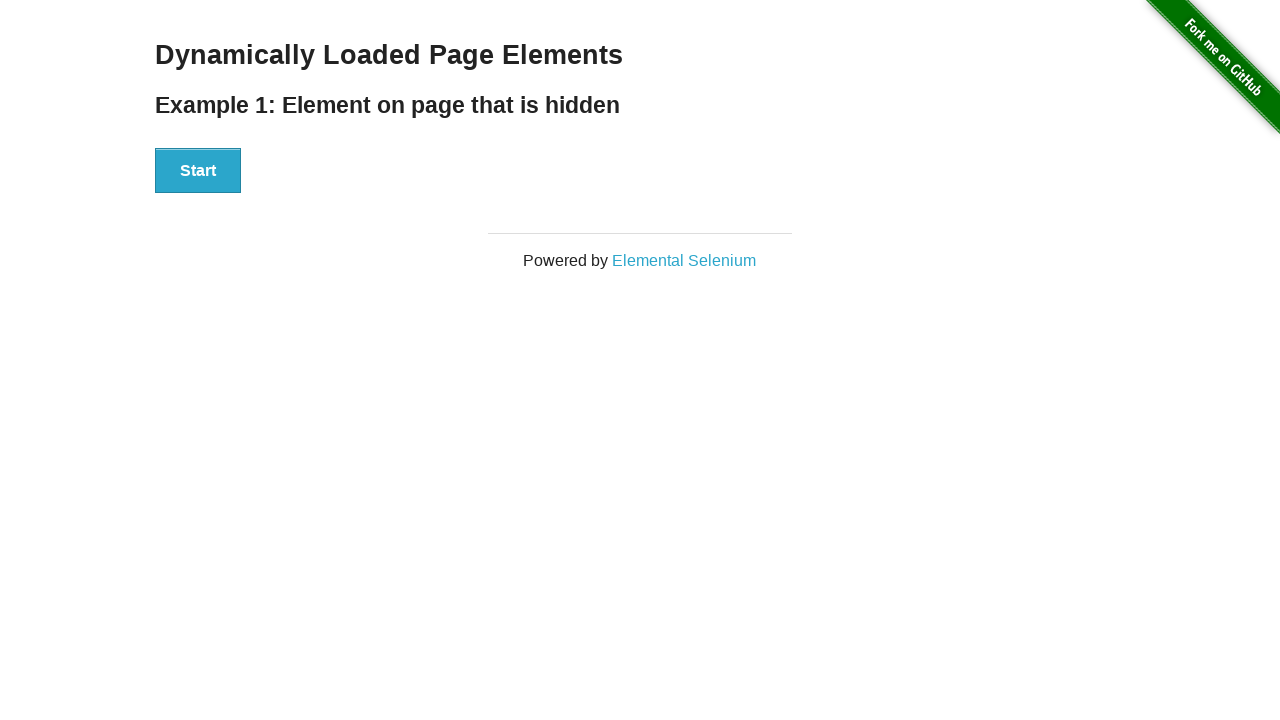

Clicked start button to trigger dynamic loading at (198, 171) on xpath=//div[@id='start']/button
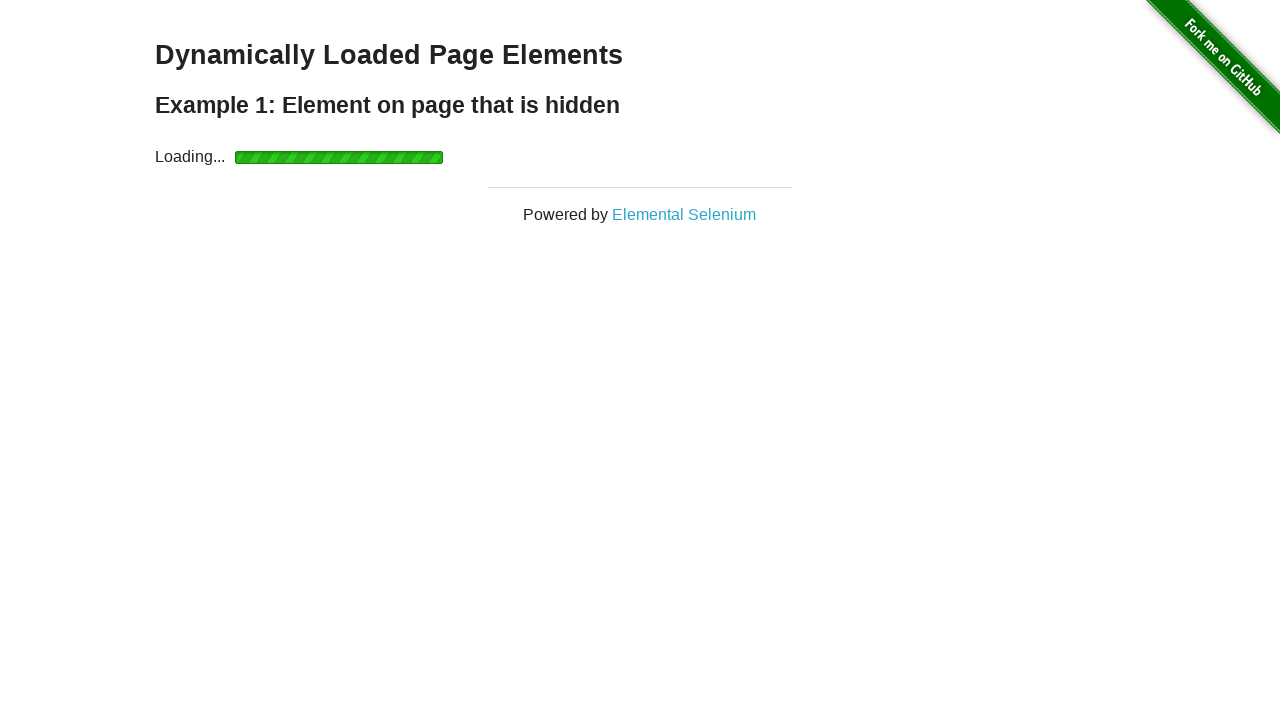

Waited for hidden element to become visible
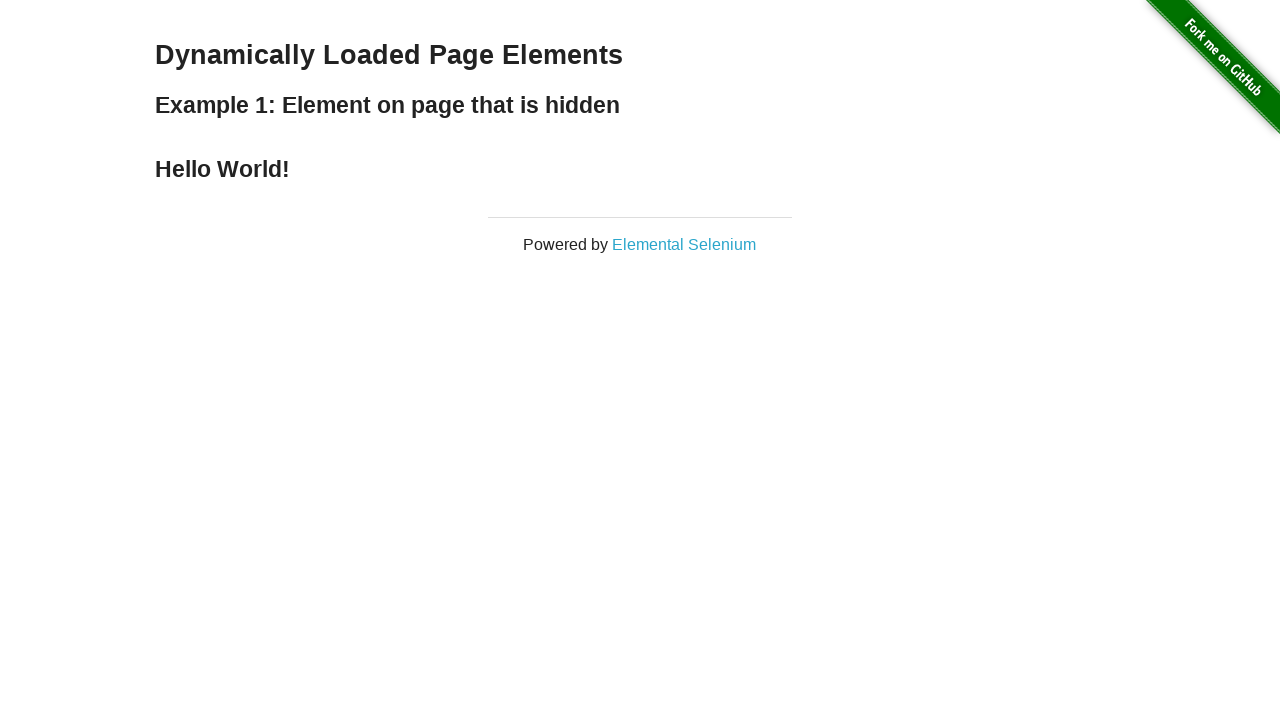

Located the finish element
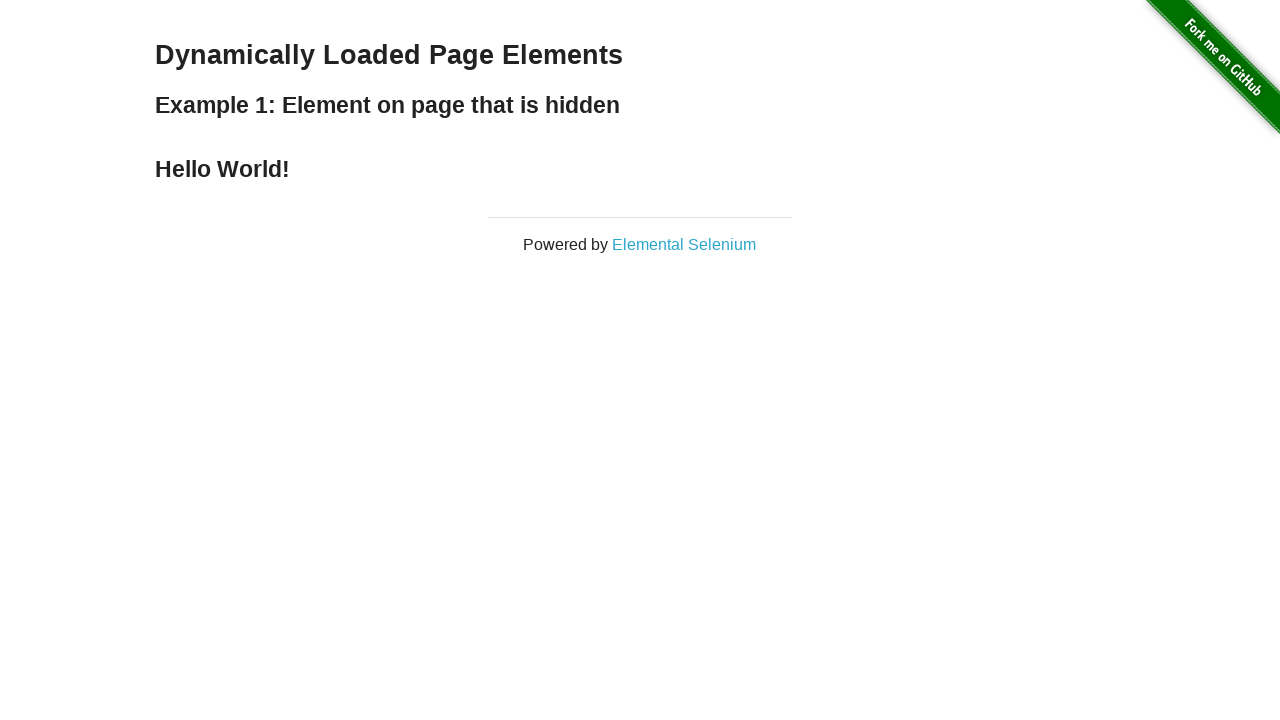

Verified 'Hello World!' message is present in the revealed element
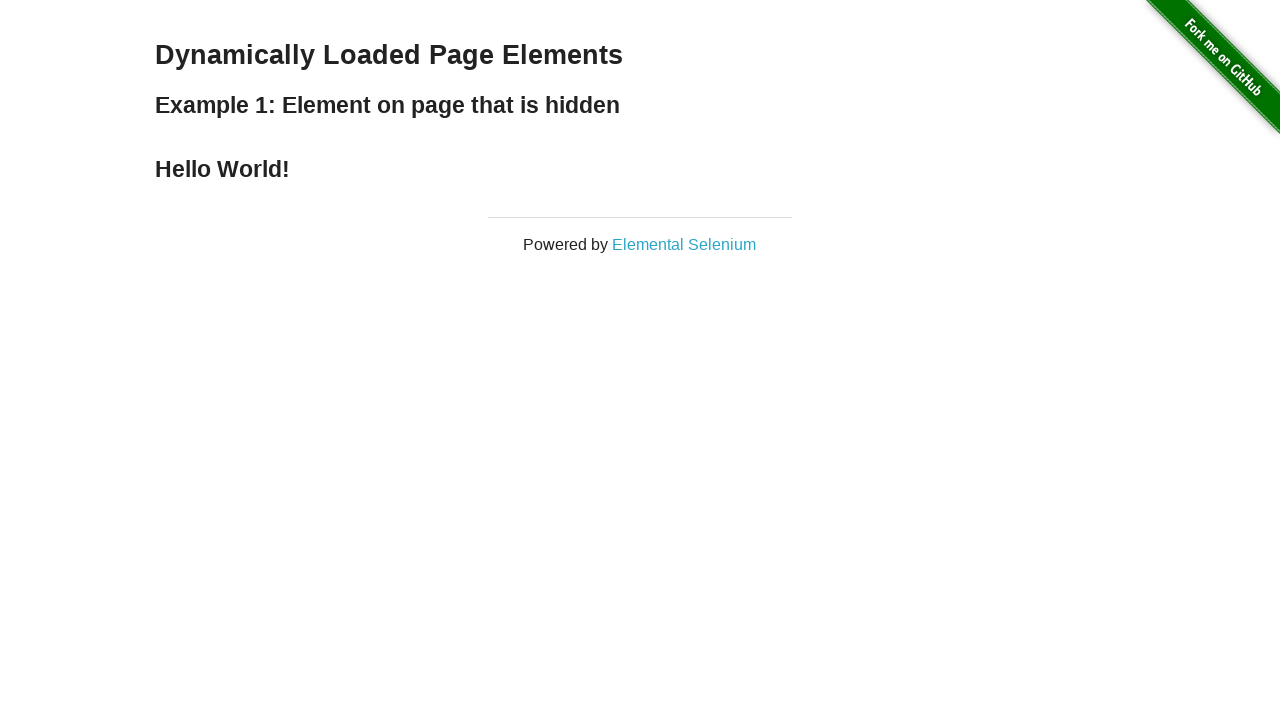

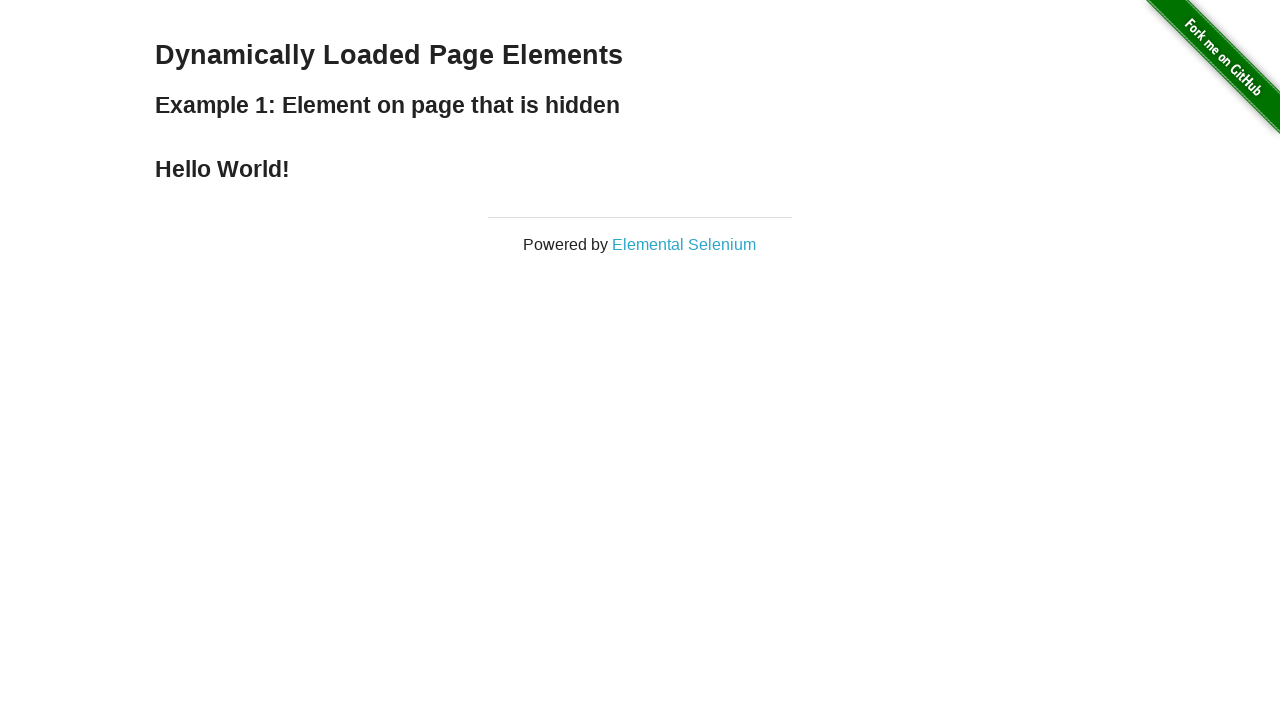